Tests a text box form by filling in user name, email, current address, and permanent address fields, then submitting the form and scrolling to view results.

Starting URL: https://demoqa.com/text-box

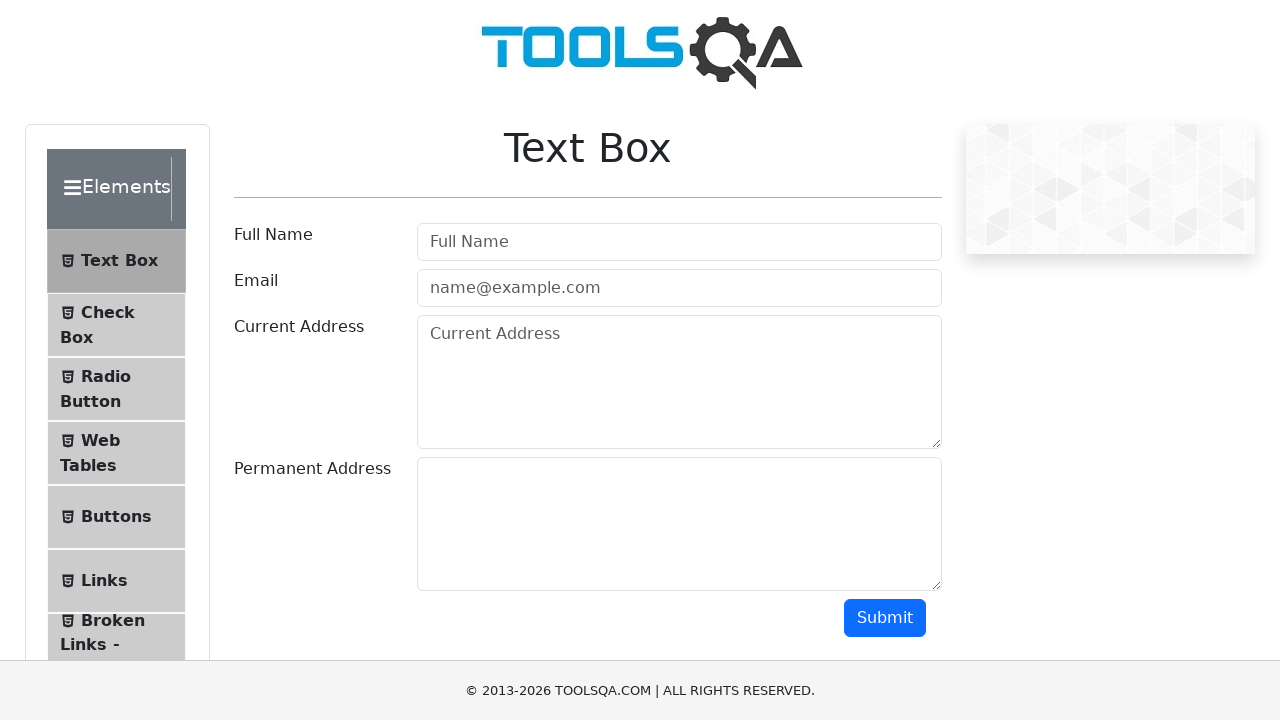

Filled userName field with 'poojitha' on #userName
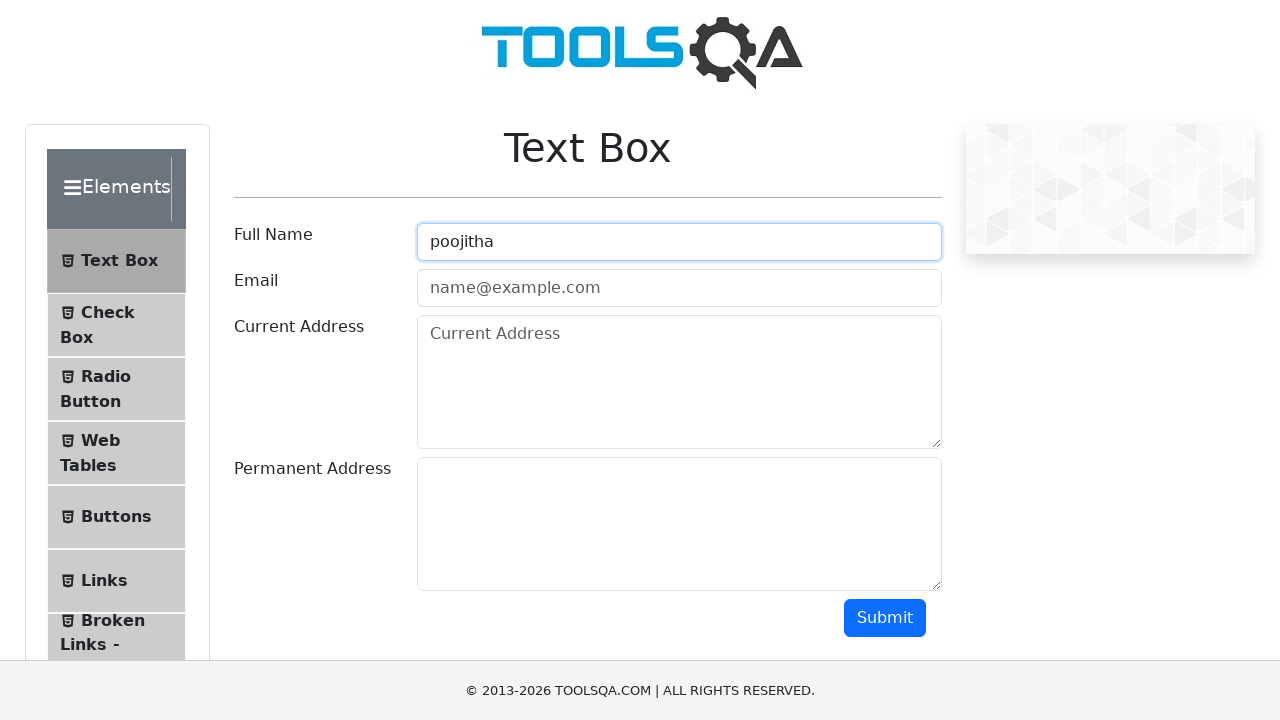

Filled userEmail field with 'pooji123@gmail.com' on #userEmail
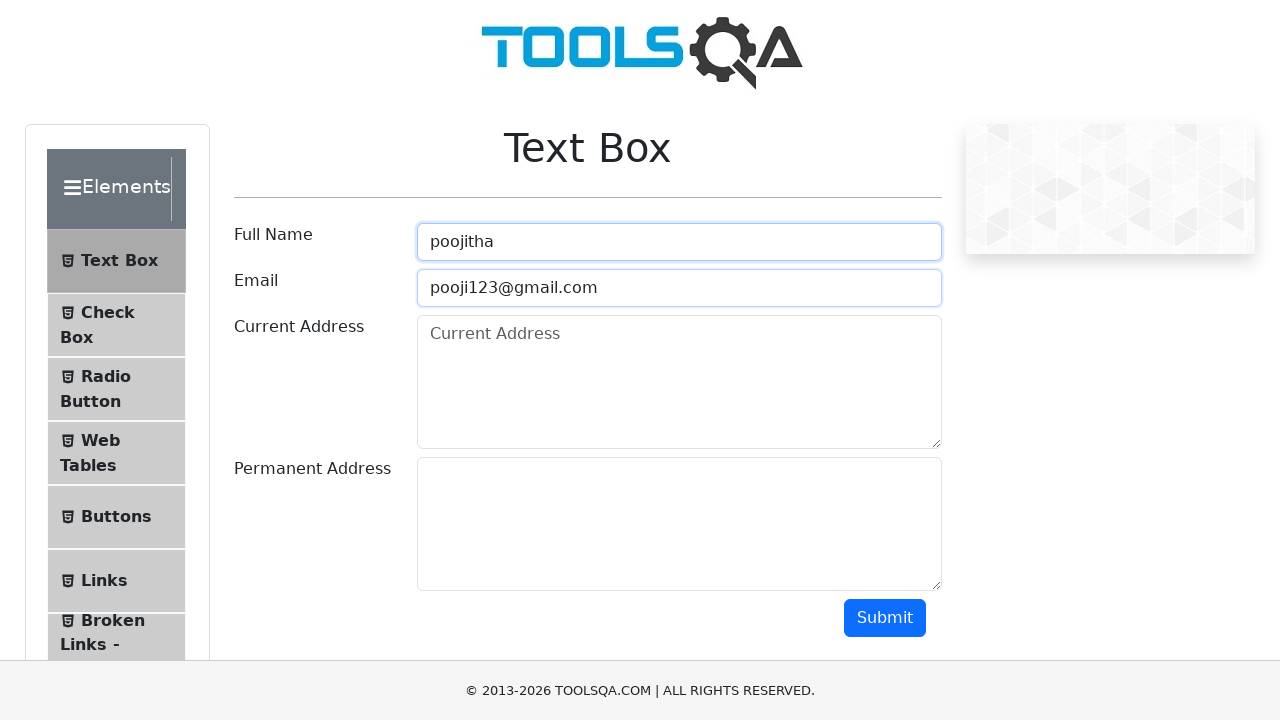

Filled currentAddress field with 'Boston' on #currentAddress
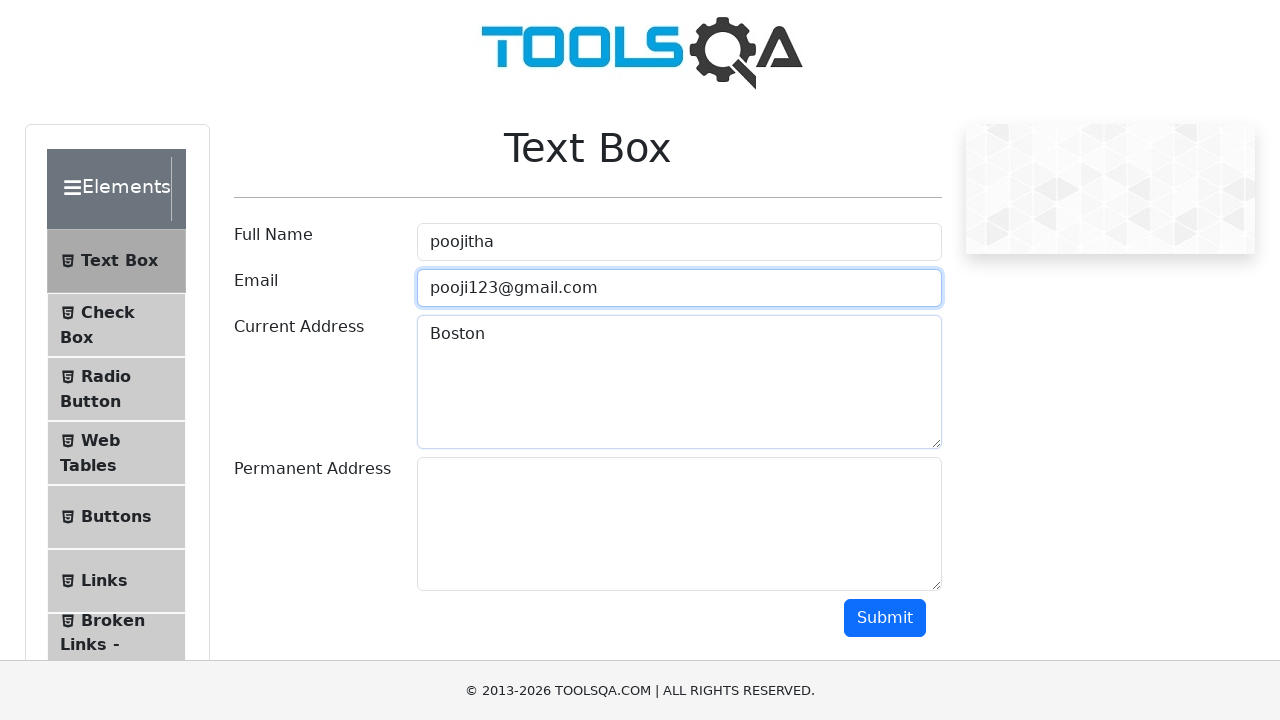

Filled permanentAddress field with 'Boston' on #permanentAddress
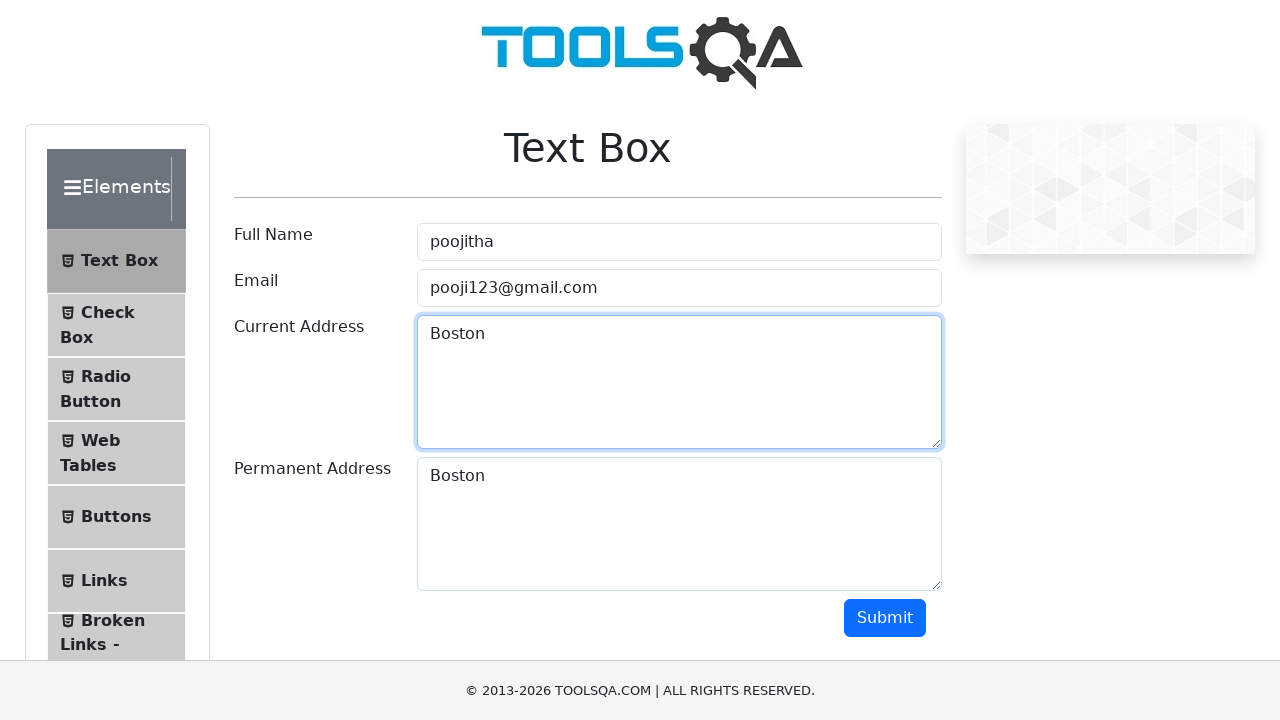

Clicked submit button to submit the form at (885, 618) on #submit
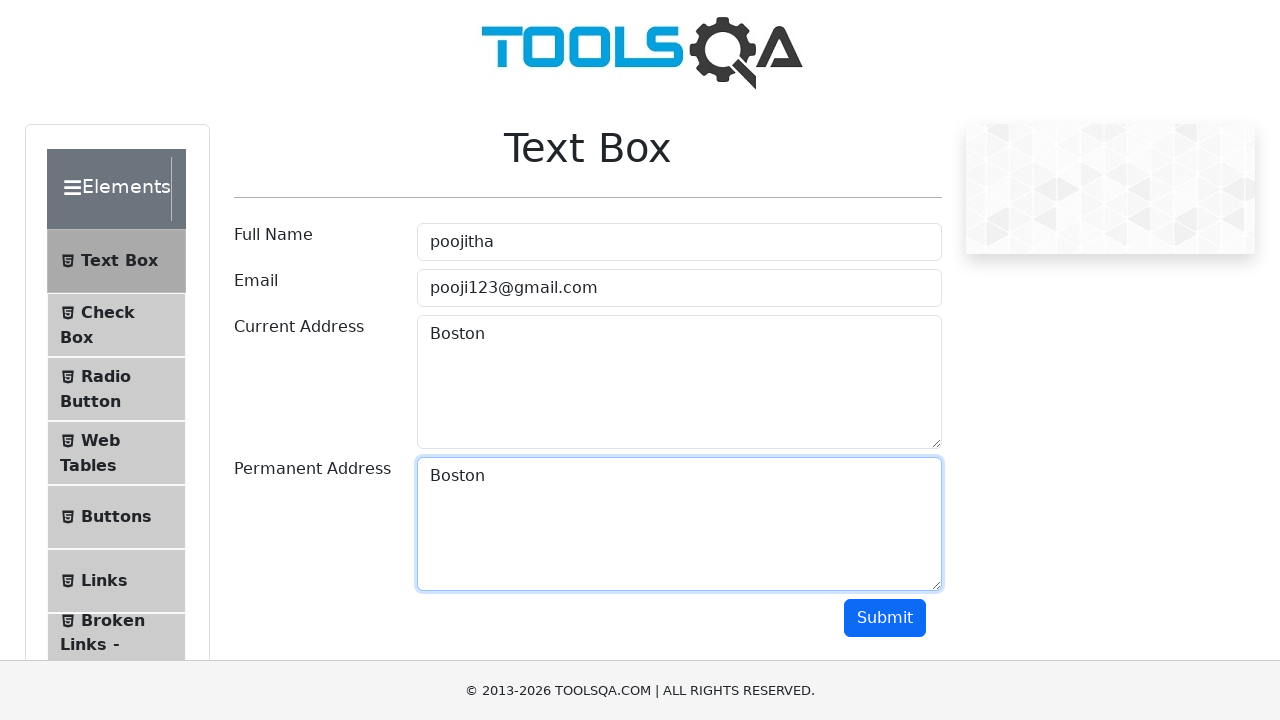

Scrolled down 500px to view form submission results
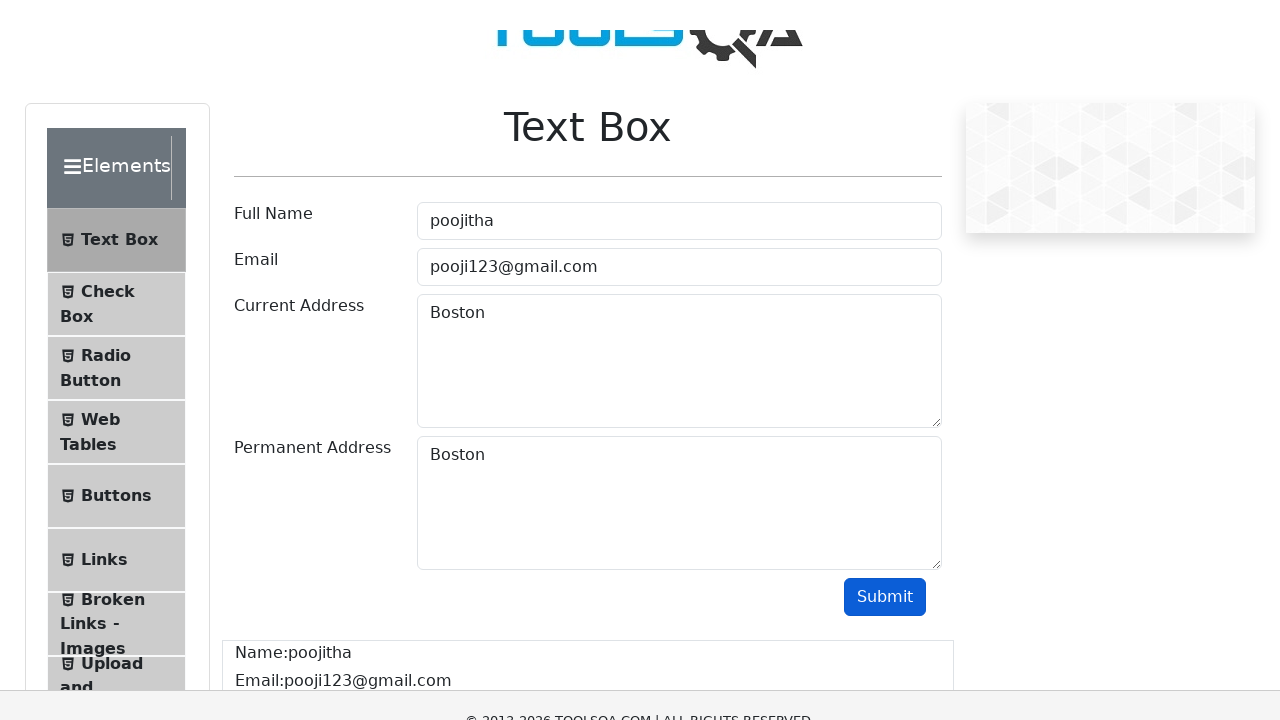

Waited for output section to become visible
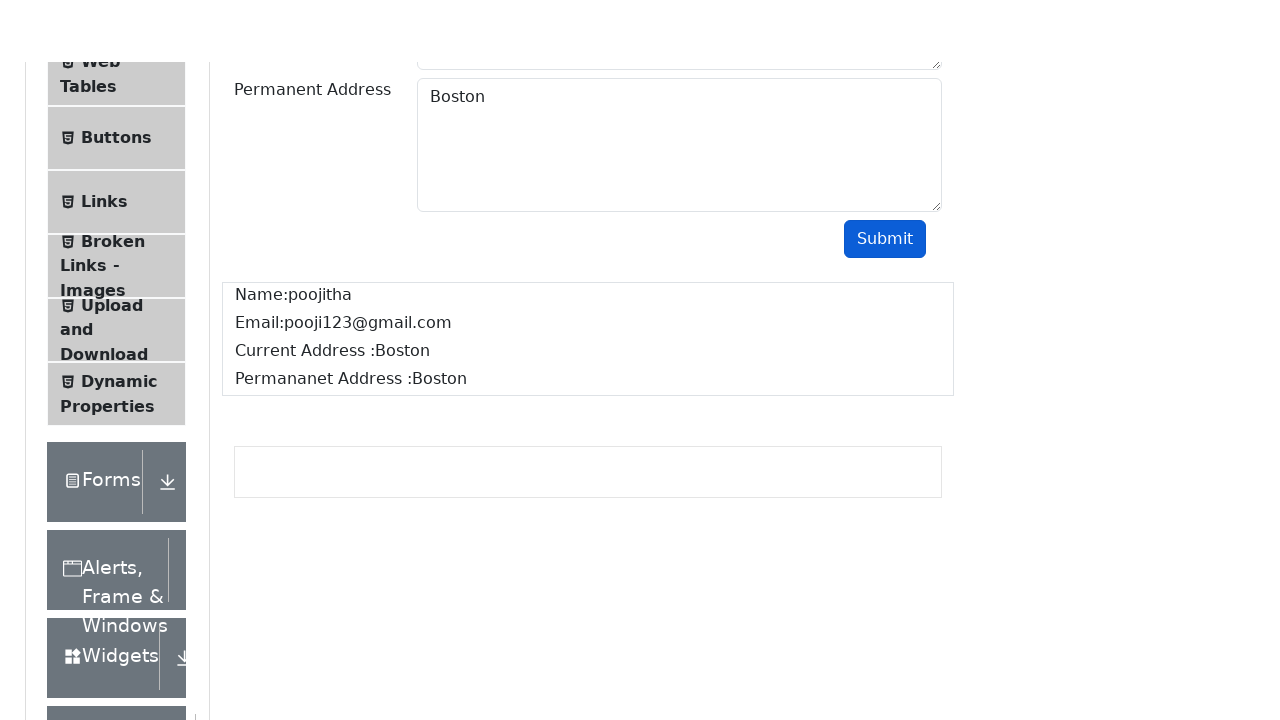

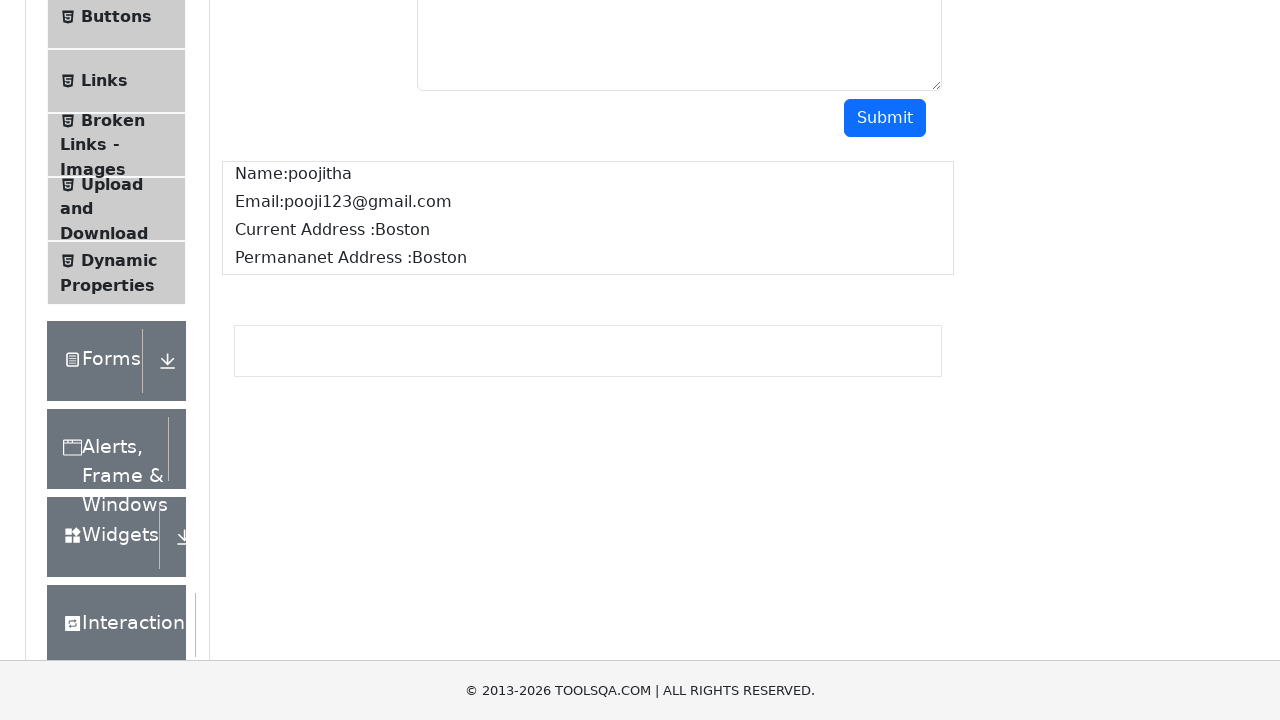